Tests injecting jQuery Growl library into a page and displaying notification messages using JavaScript execution

Starting URL: http://the-internet.herokuapp.com

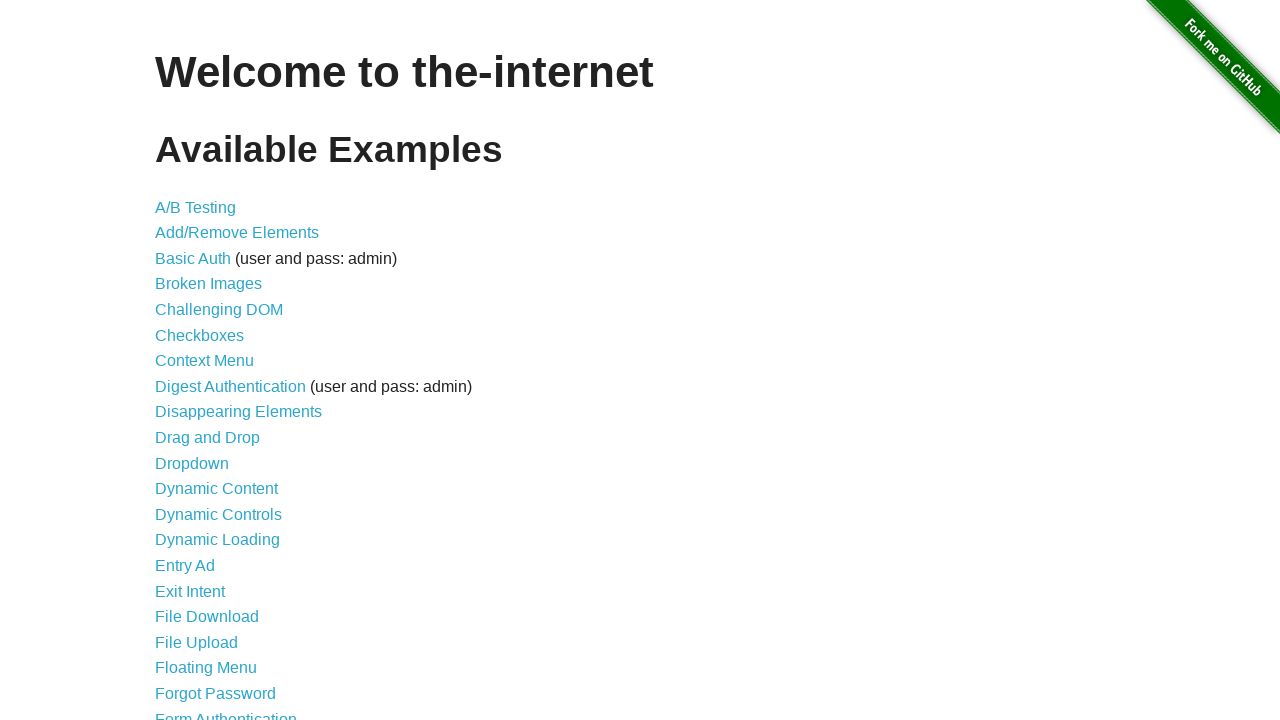

Injected jQuery library into page if not already present
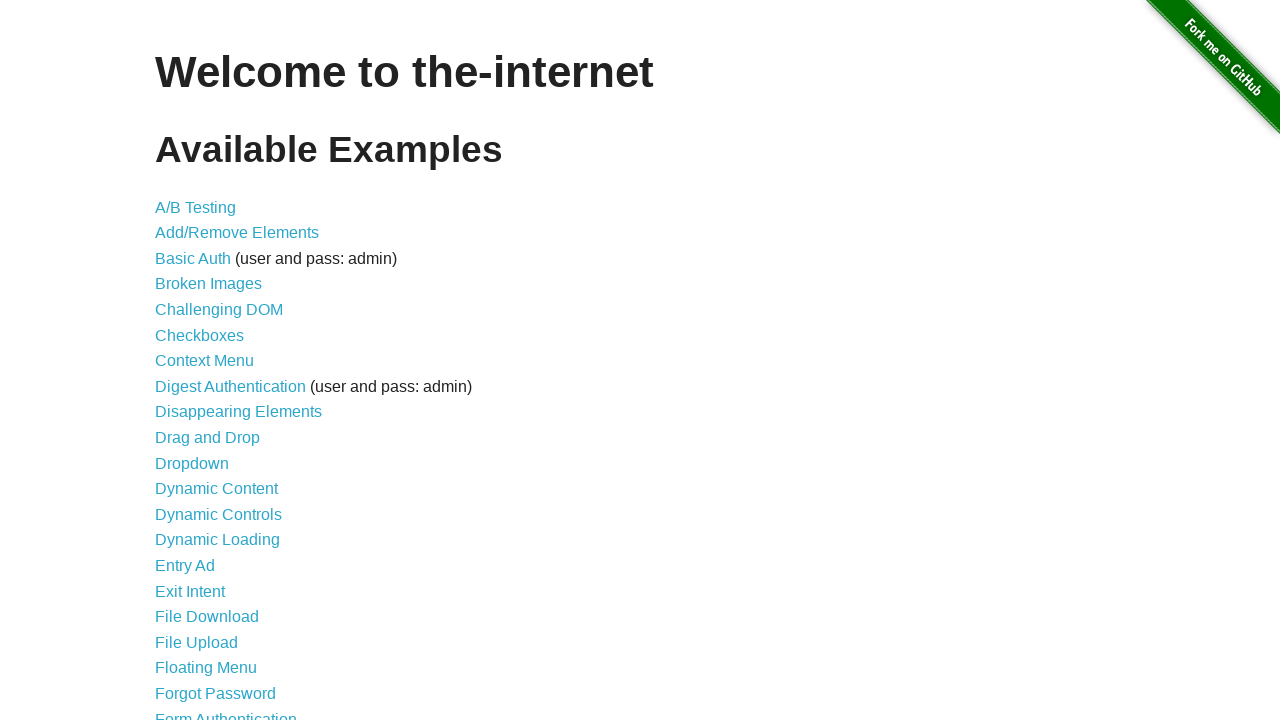

Waited for jQuery to load
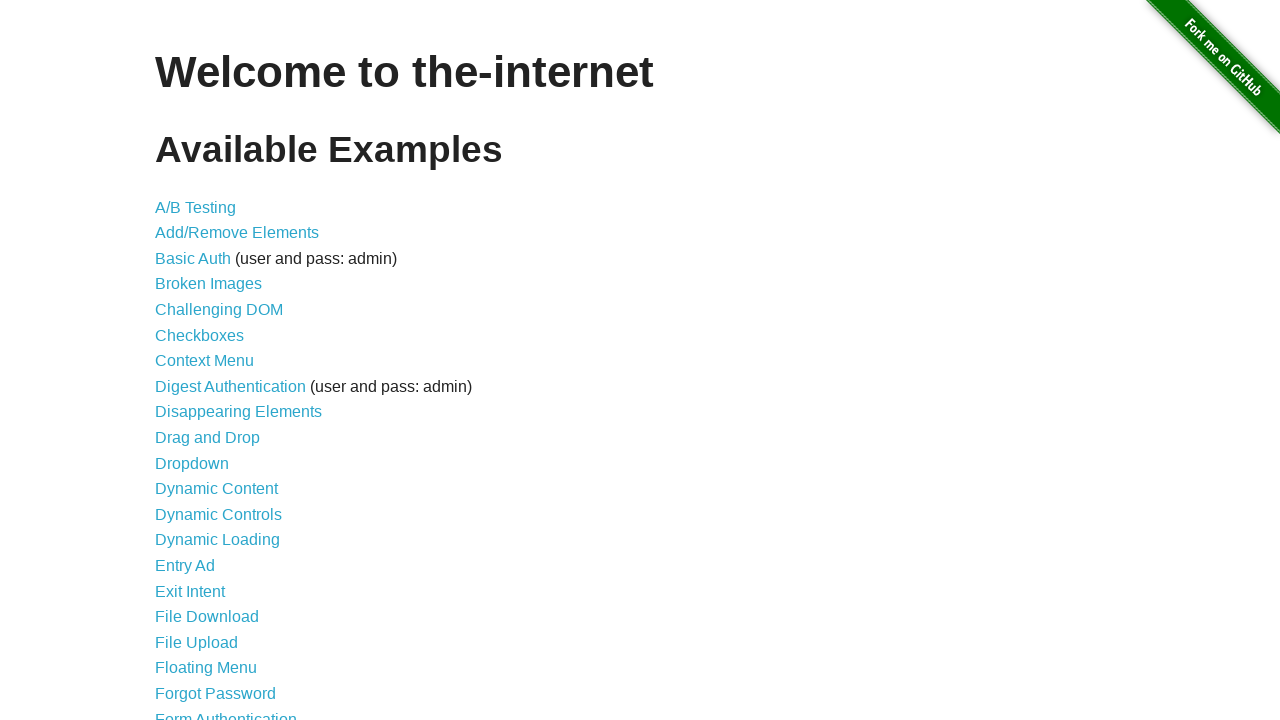

Loaded jquery-growl JavaScript library
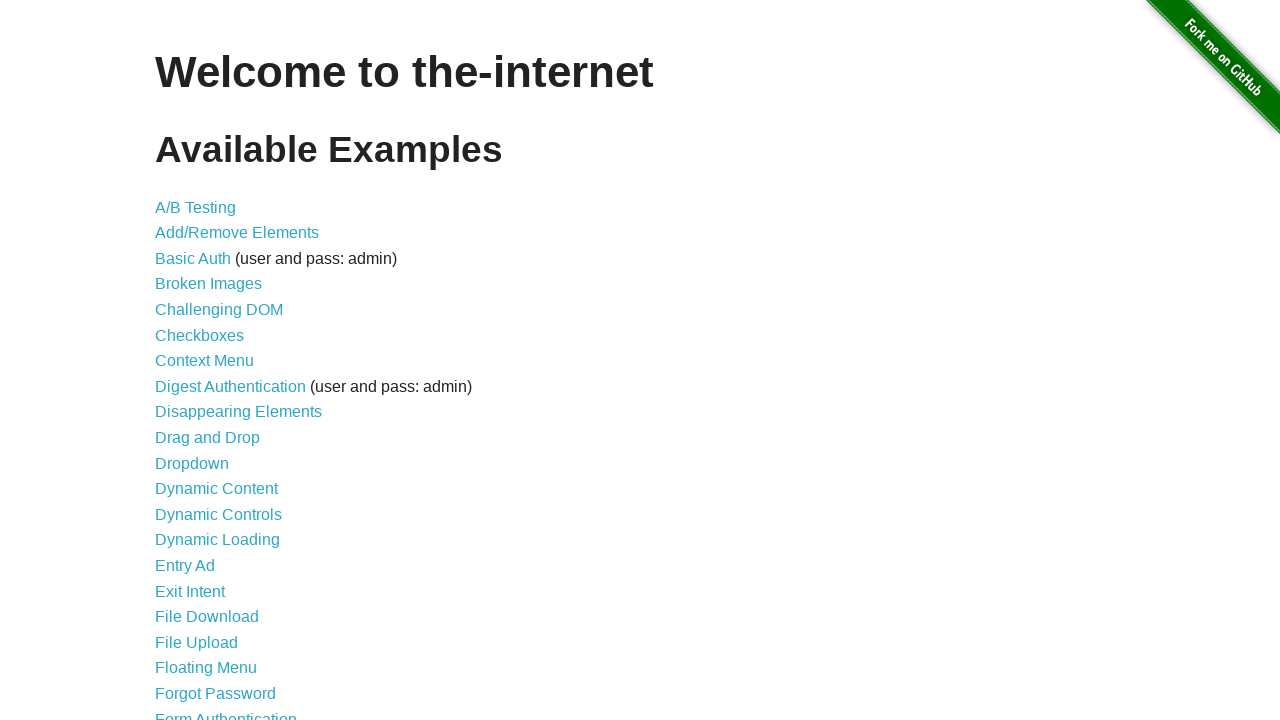

Added jquery-growl CSS stylesheet to page
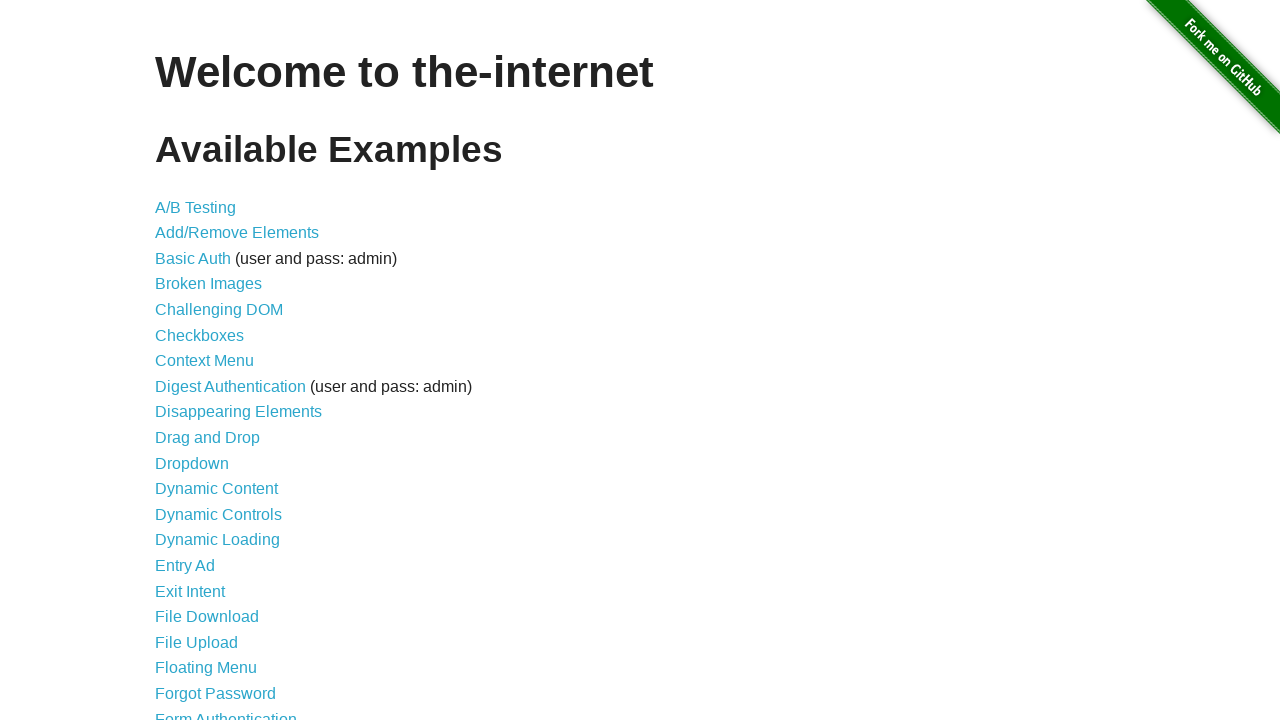

Waited for jquery-growl library to fully load
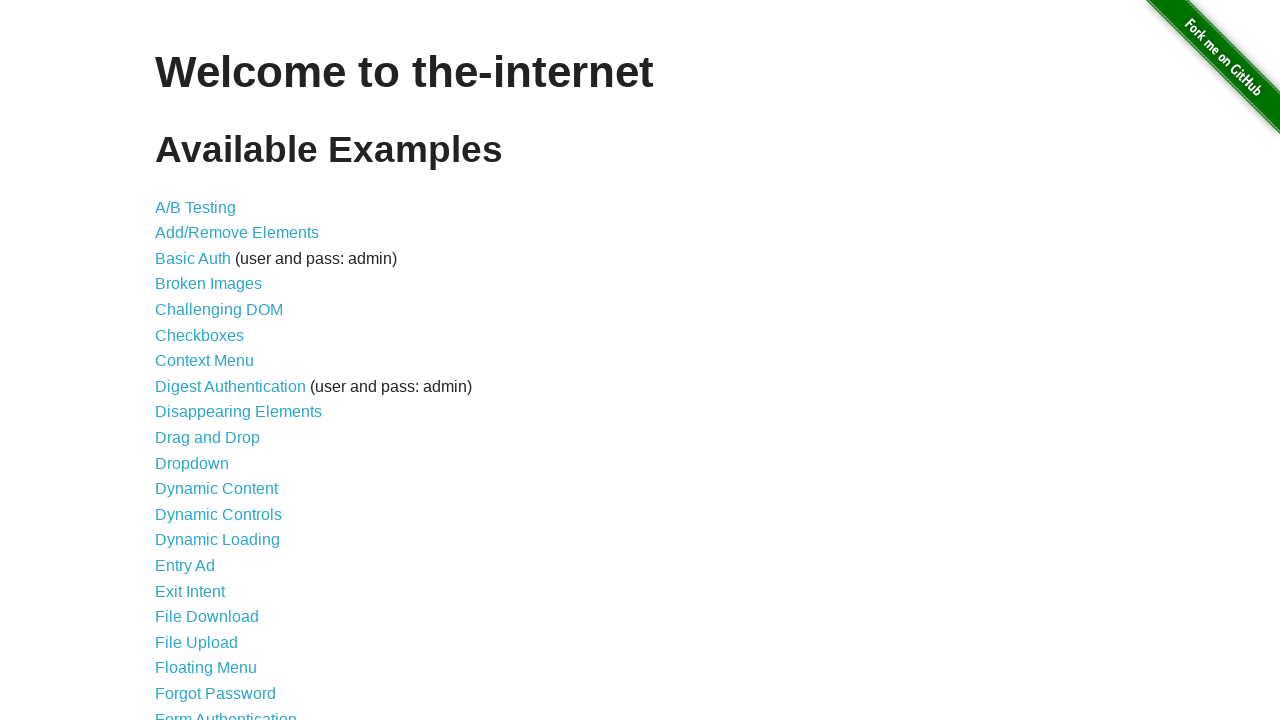

Displayed growl notification with GET message
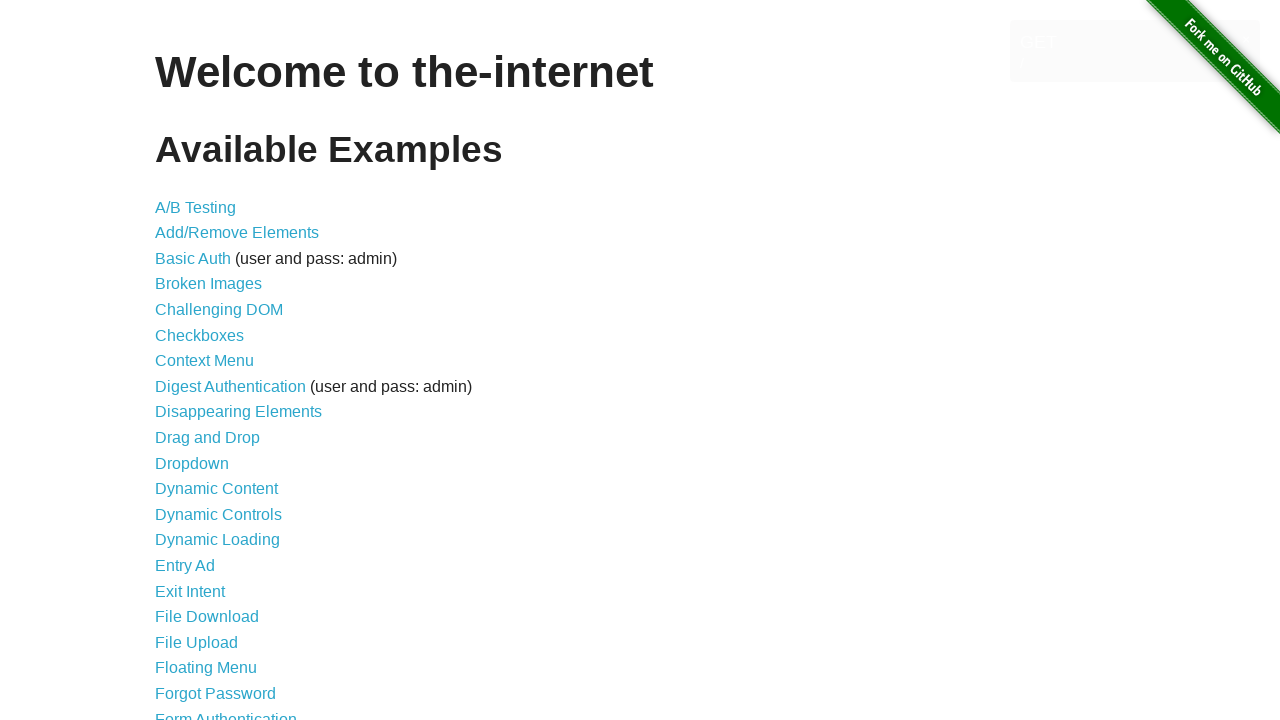

Displayed growl error notification
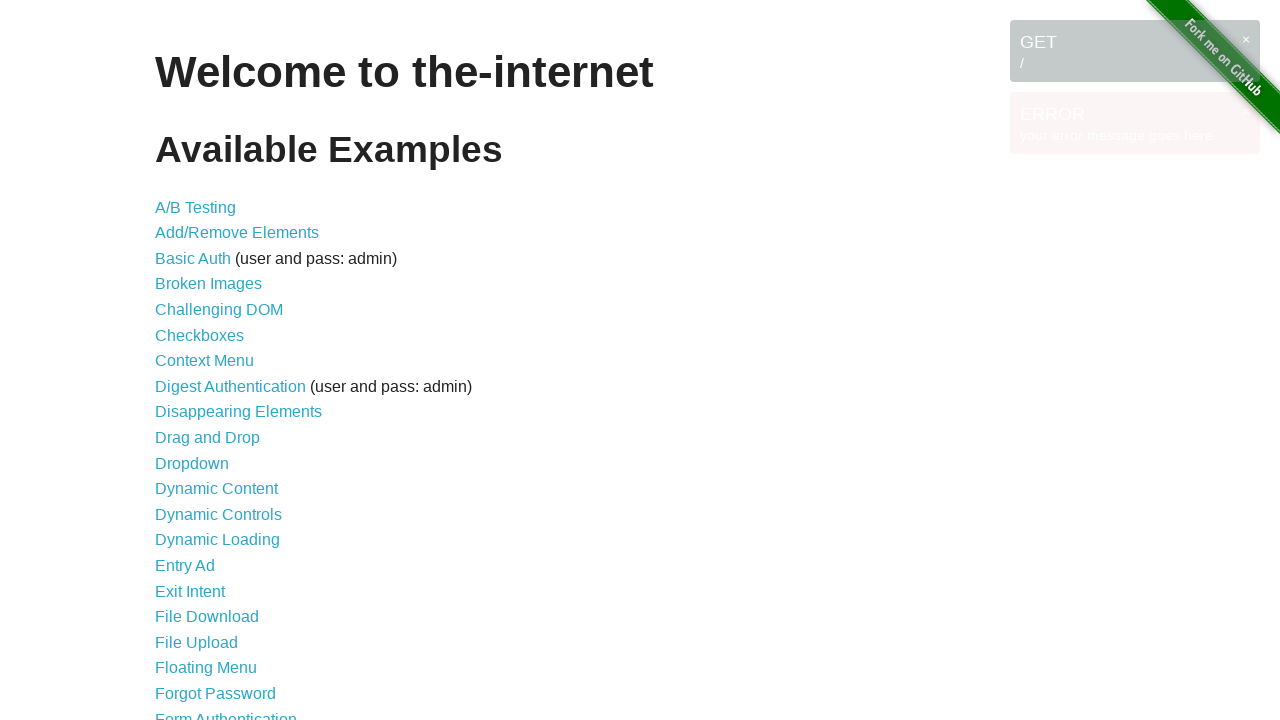

Displayed growl notice notification
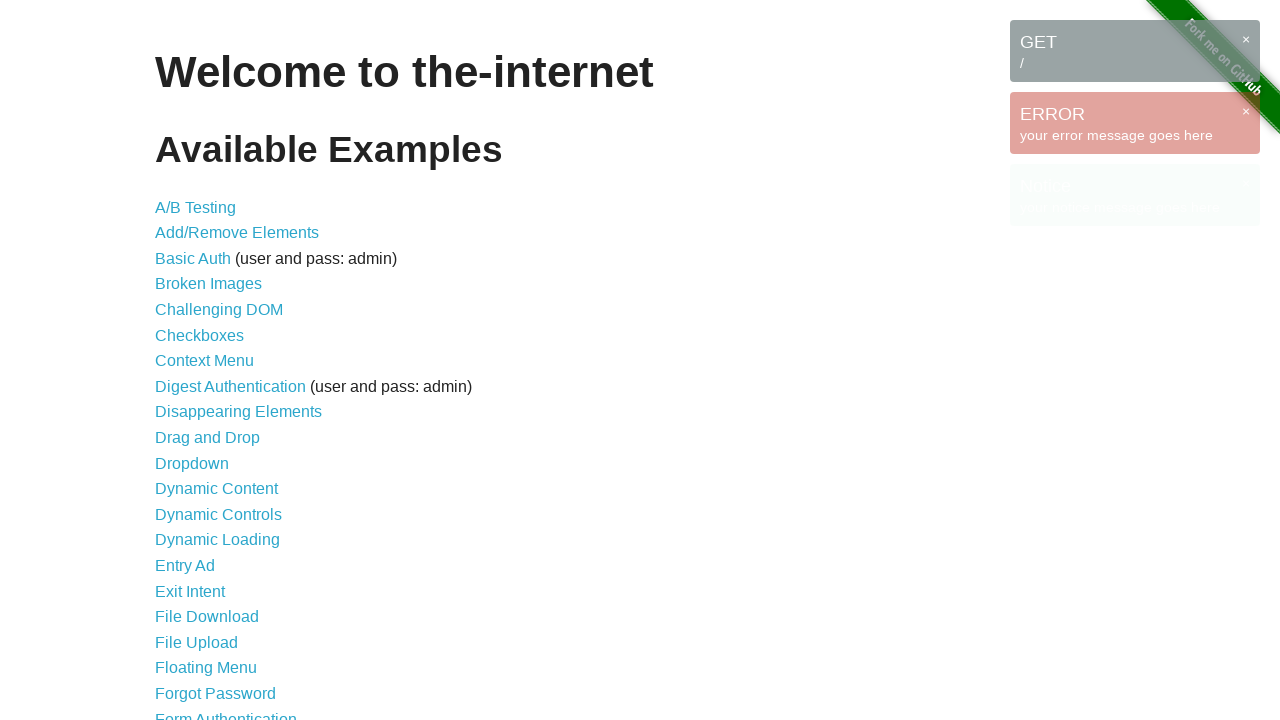

Displayed growl warning notification
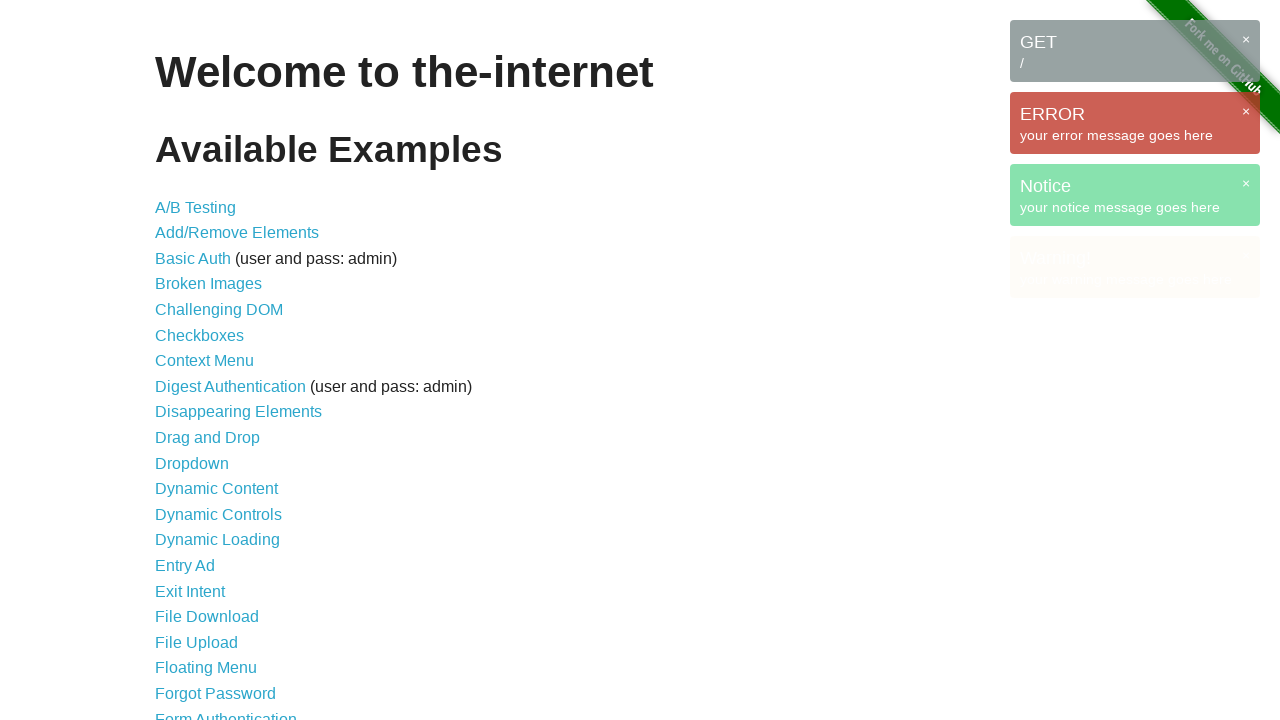

Waited to observe all growl notifications displayed
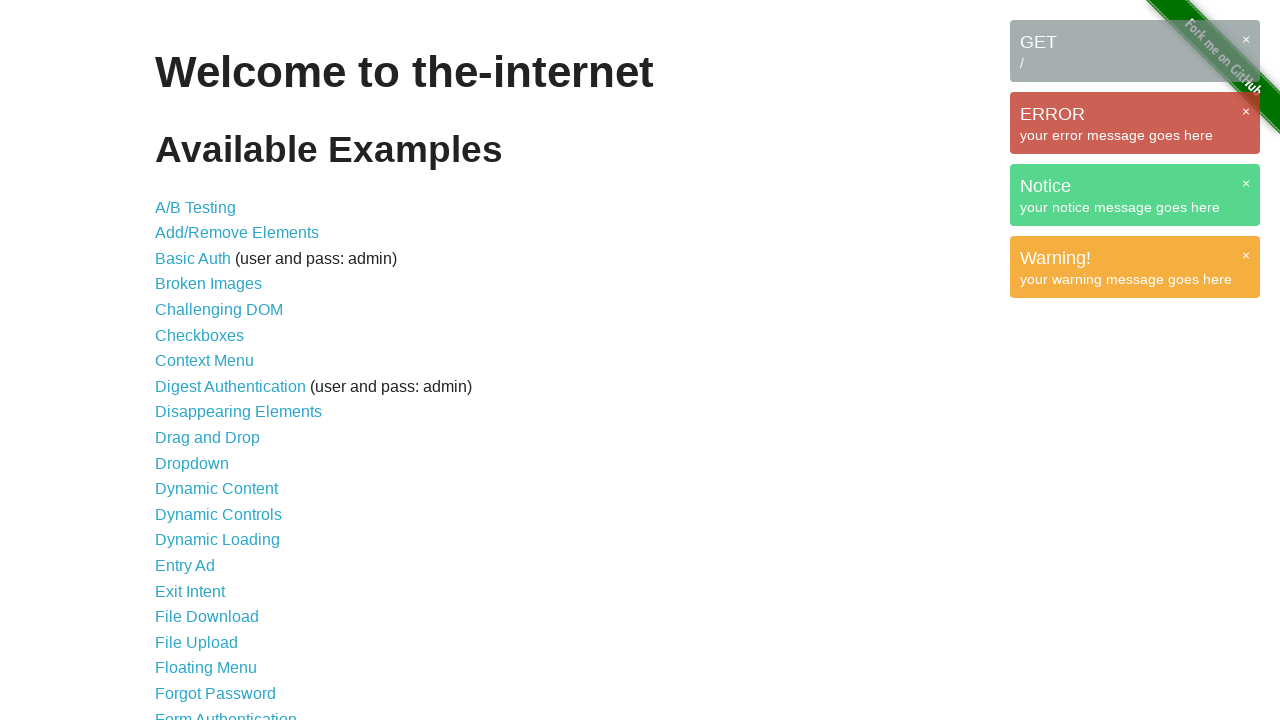

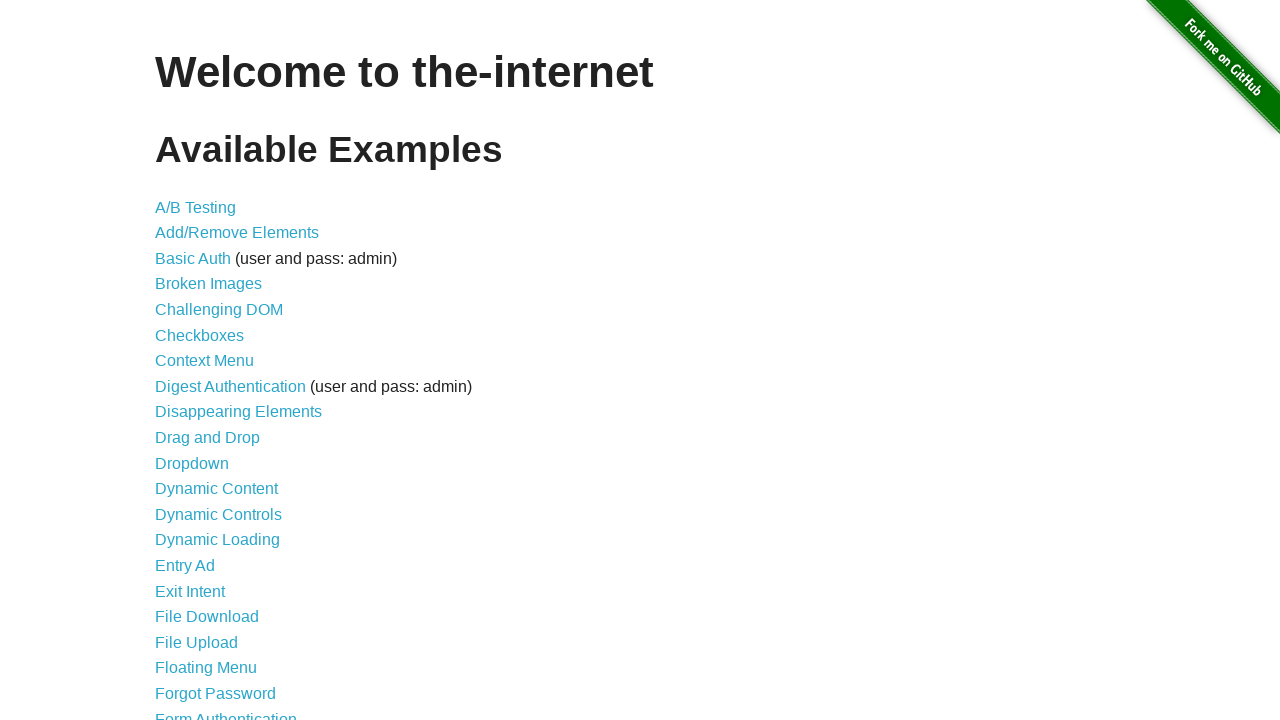